Tests that required field indicators are displayed on the registration form after entering zip code and clicking continue

Starting URL: https://www.sharelane.com/cgi-bin/register.py

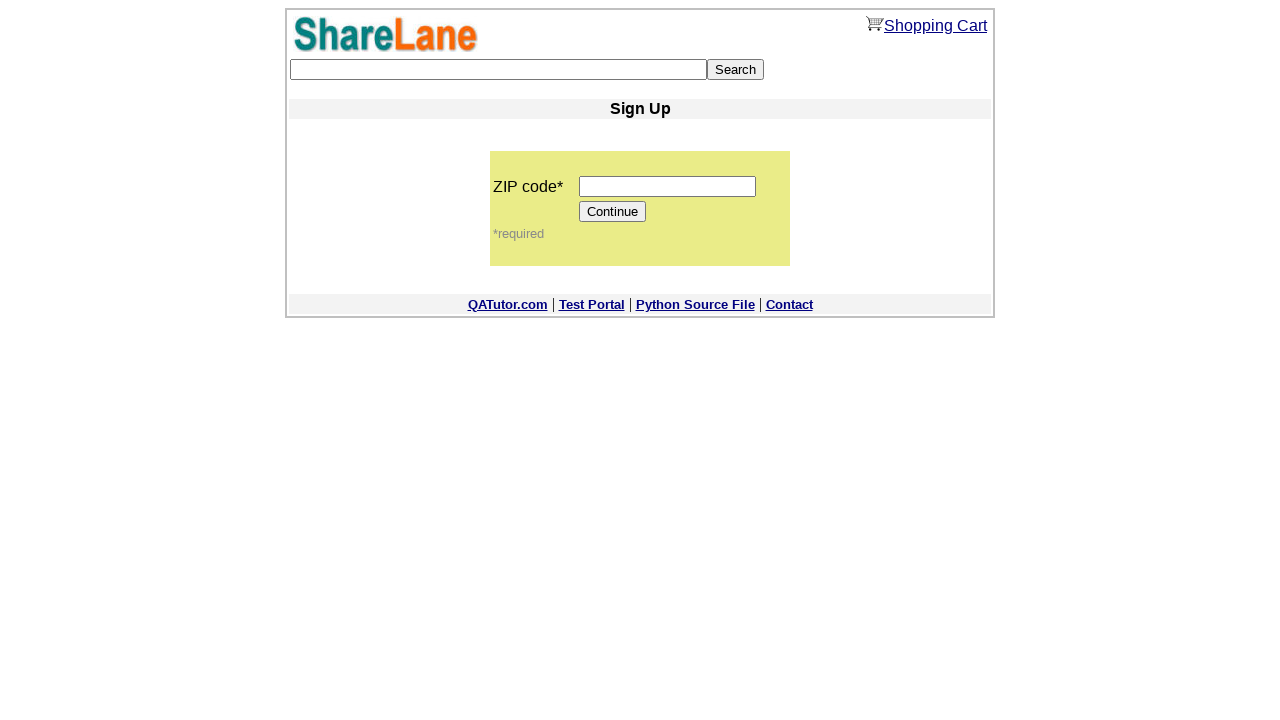

Filled zip code field with '12345' on input[name='zip_code']
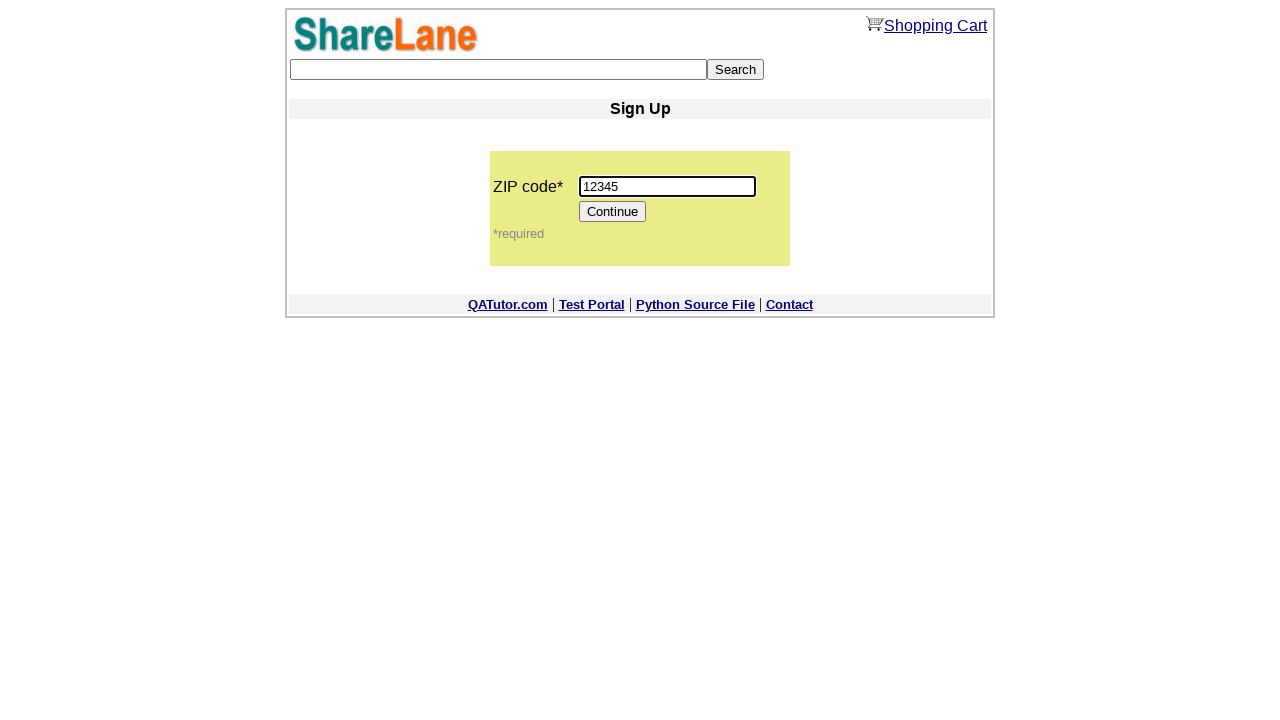

Clicked Continue button at (613, 212) on input[value='Continue']
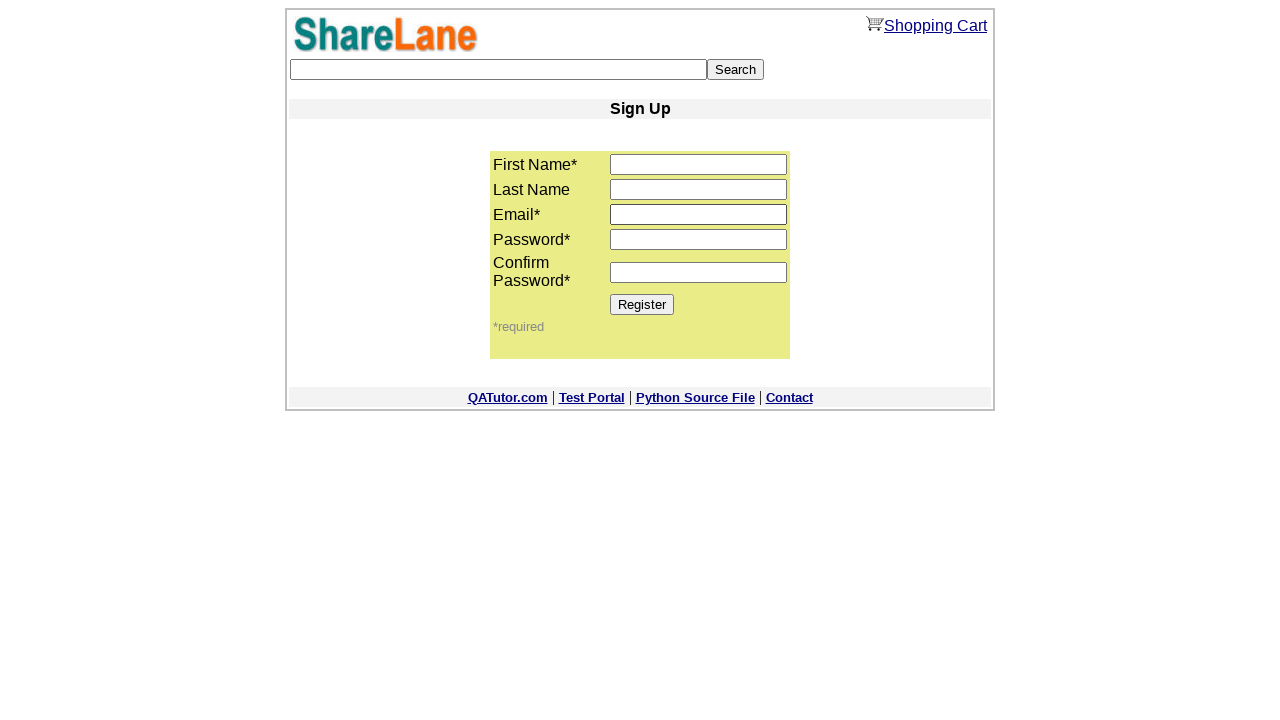

Checked if required field indicator is visible
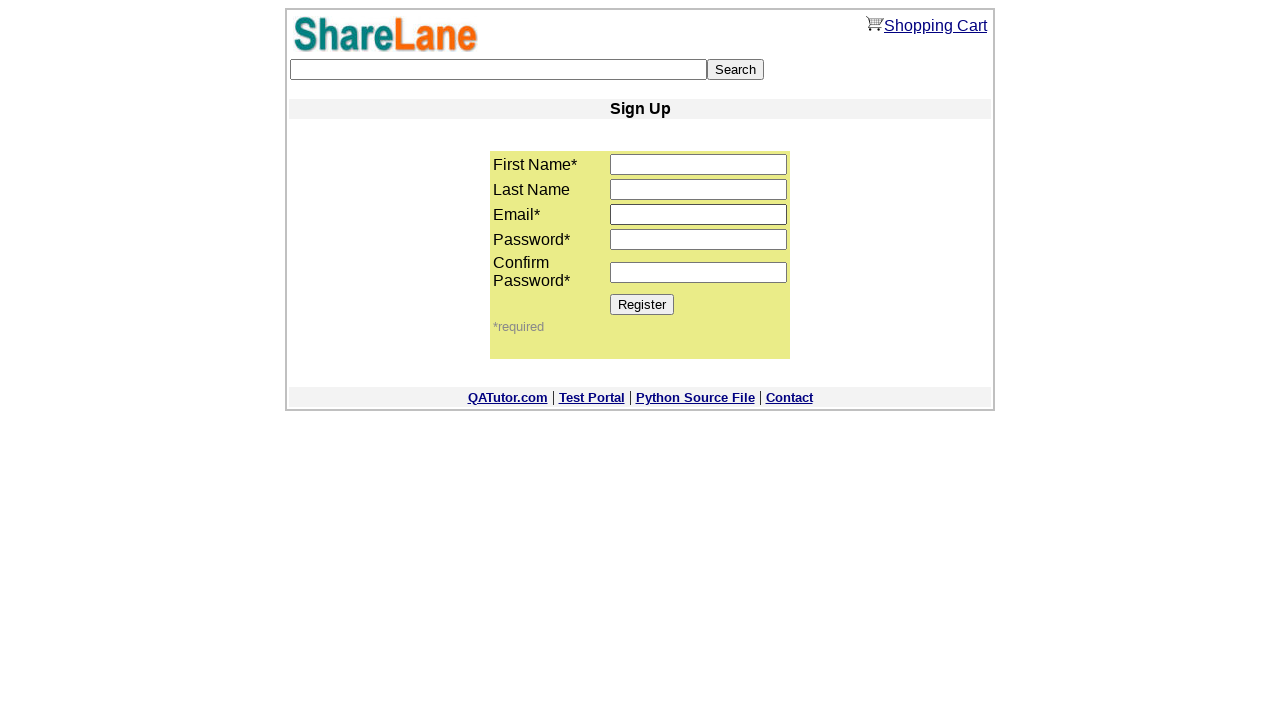

Verified required field indicator is displayed on registration form
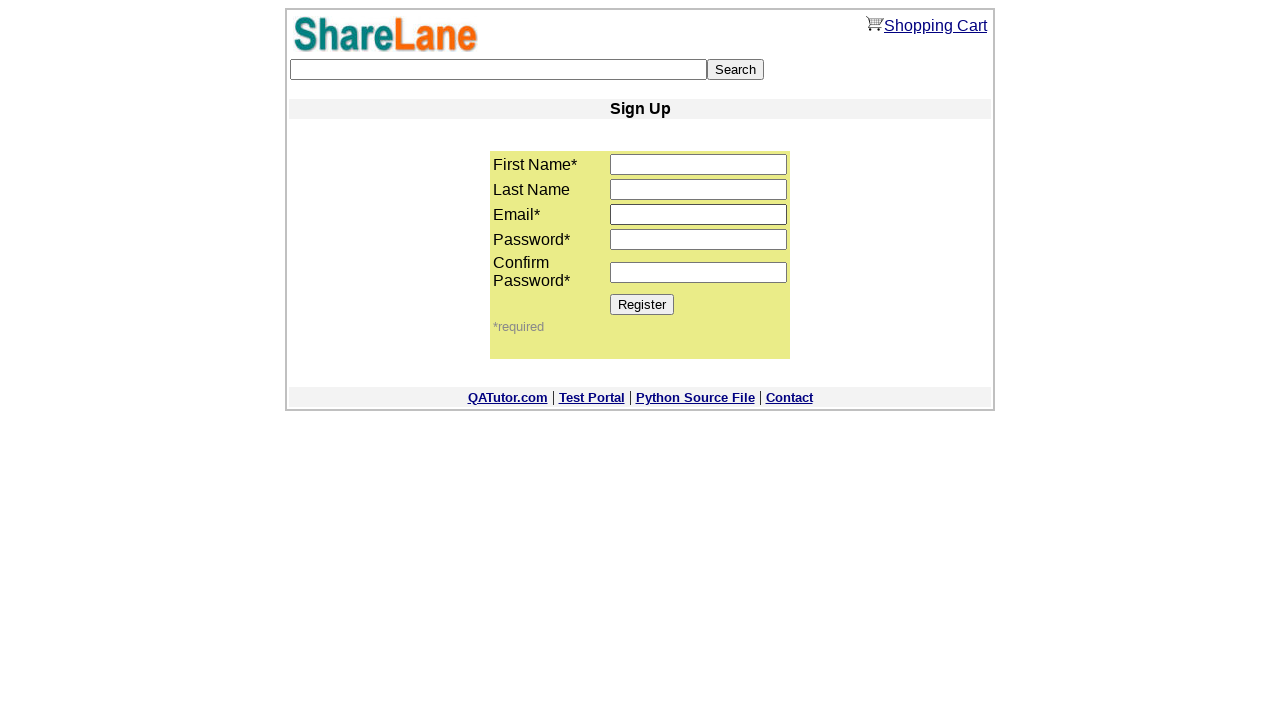

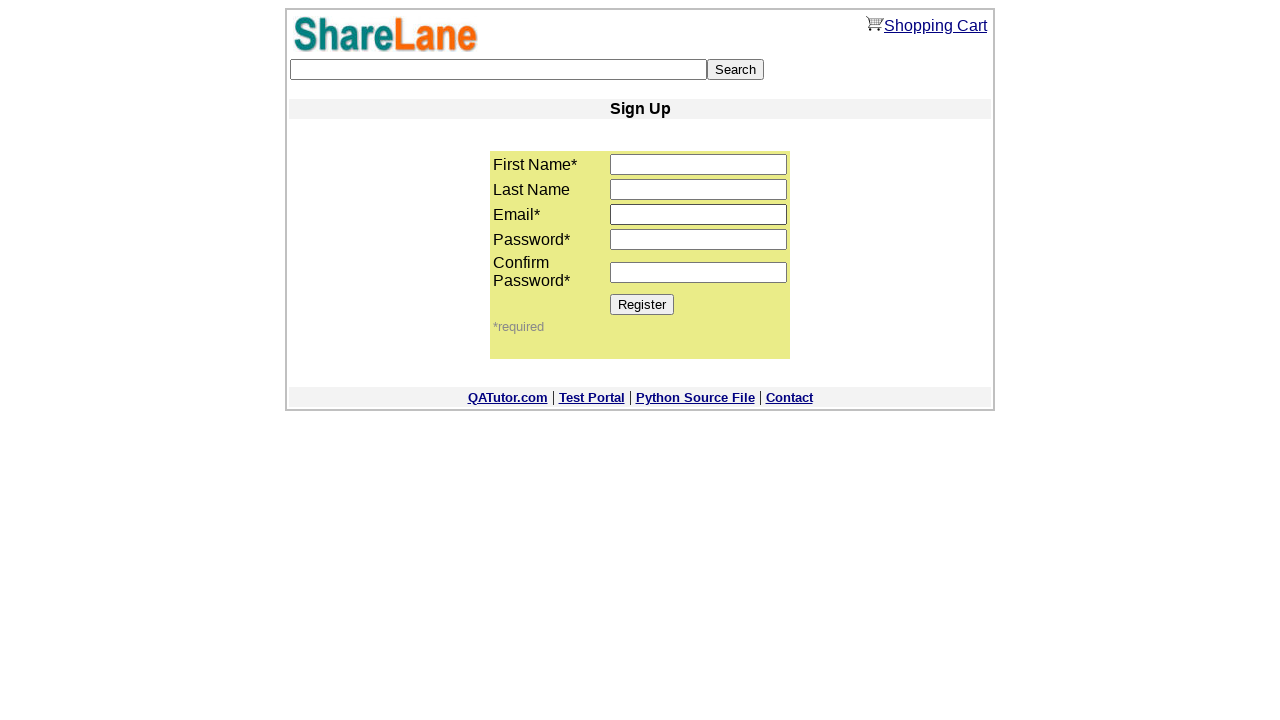